Tests checkbox toggle functionality by clicking a checkbox, verifying it's selected, clicking again, and verifying it's deselected

Starting URL: https://rahulshettyacademy.com/AutomationPractice/

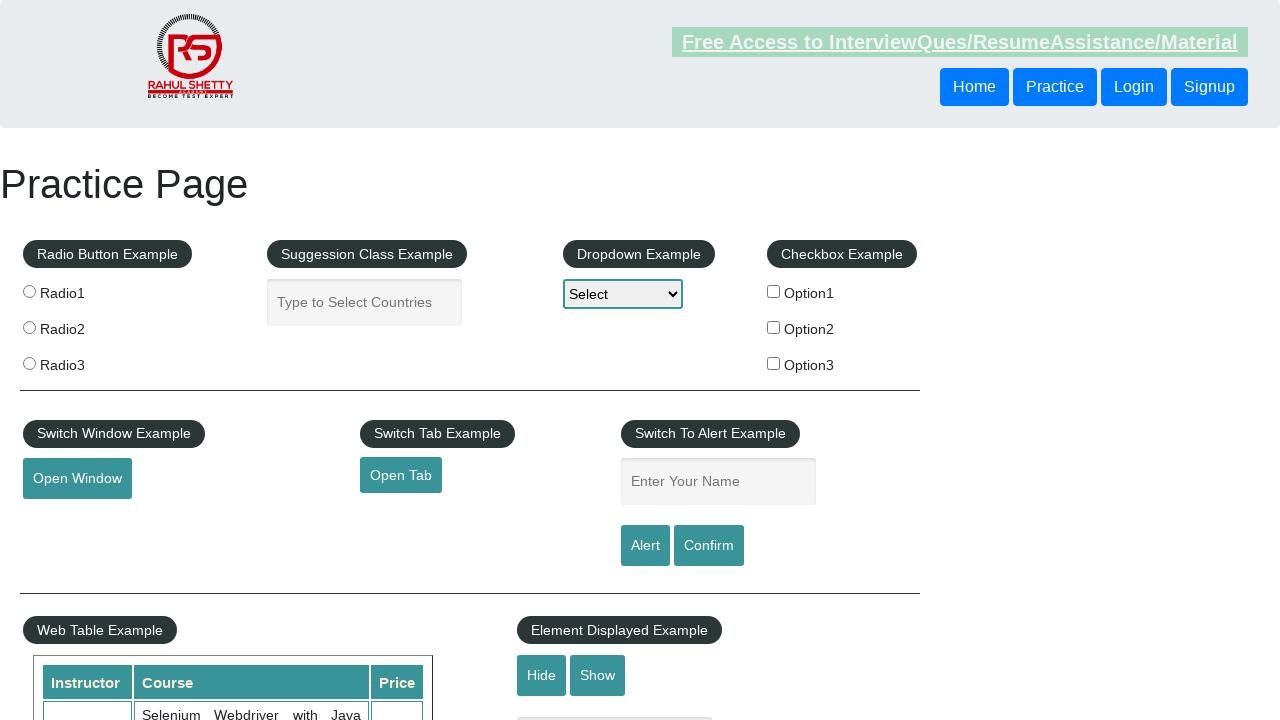

Navigated to AutomationPractice page
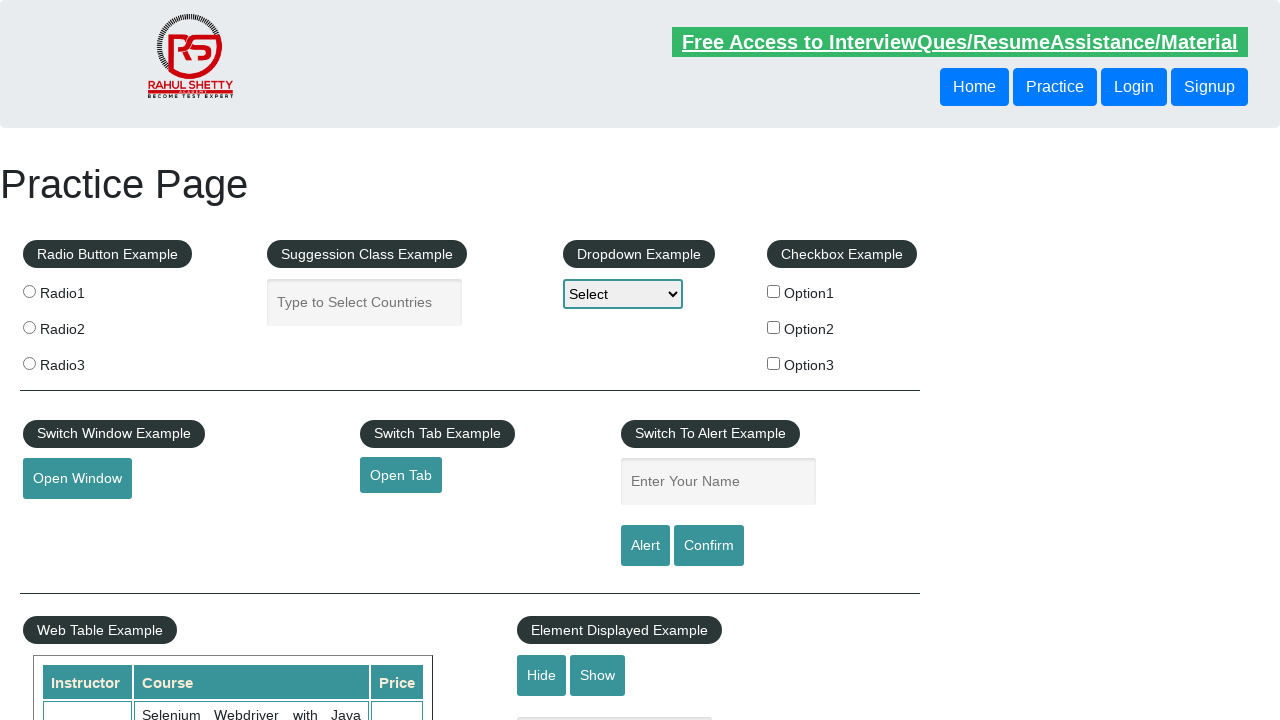

Clicked checkbox option 1 at (774, 291) on #checkBoxOption1
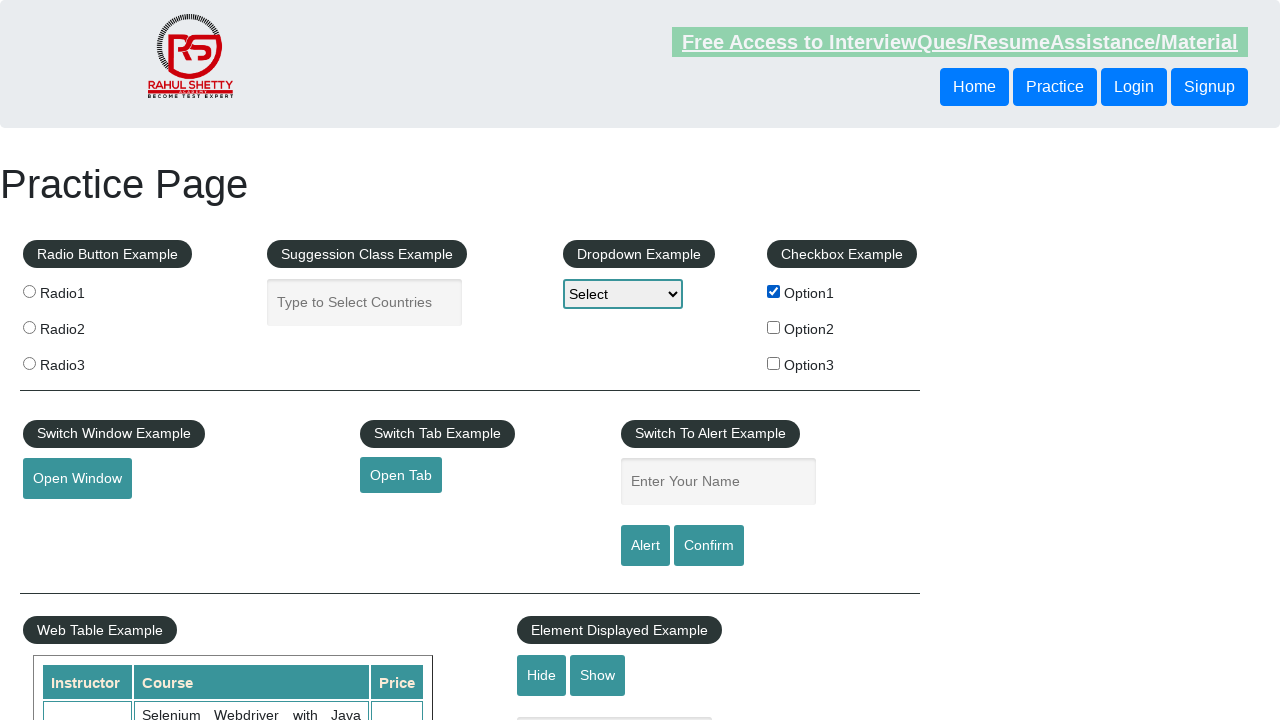

Verified checkbox option 1 is now selected
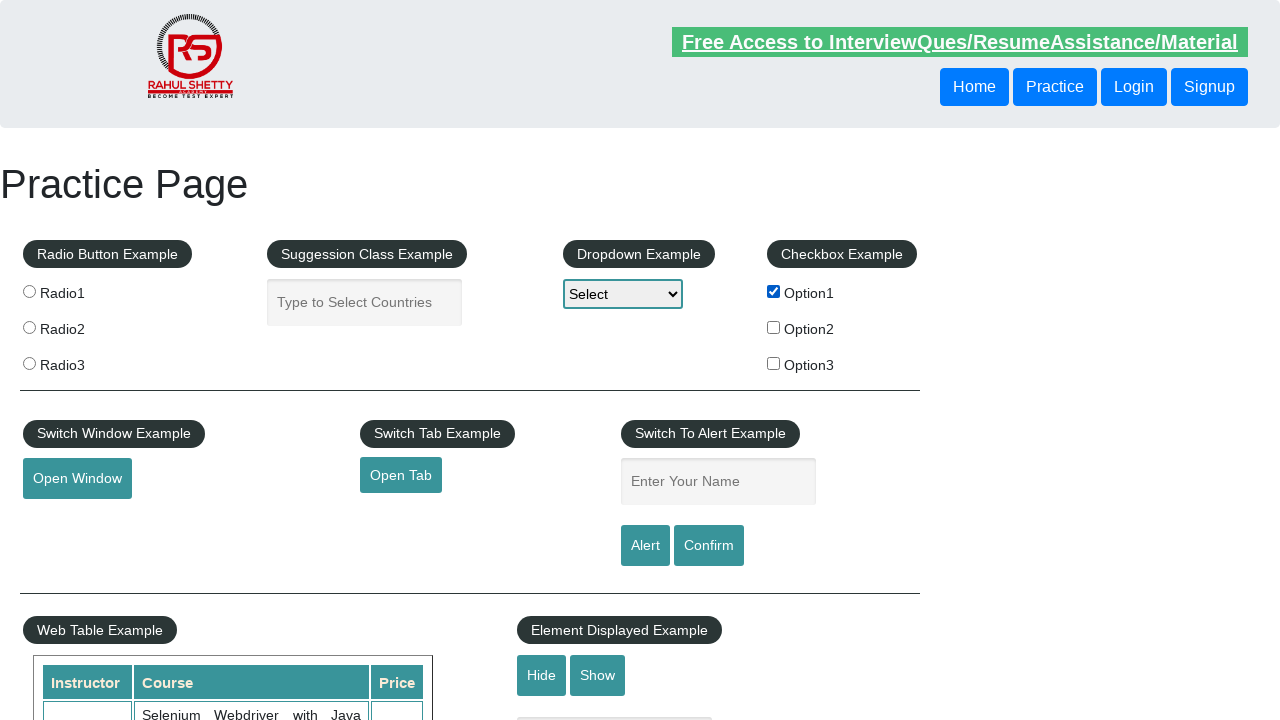

Clicked checkbox option 1 again to deselect at (774, 291) on #checkBoxOption1
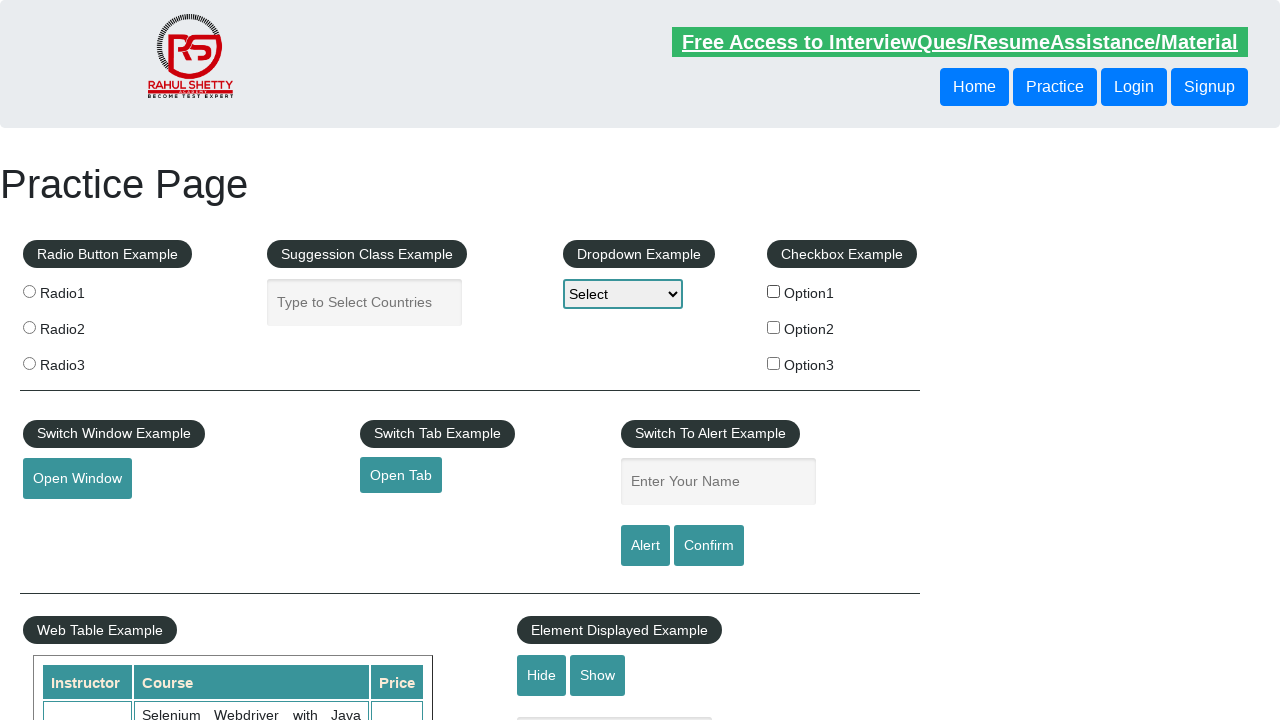

Verified checkbox option 1 is now deselected
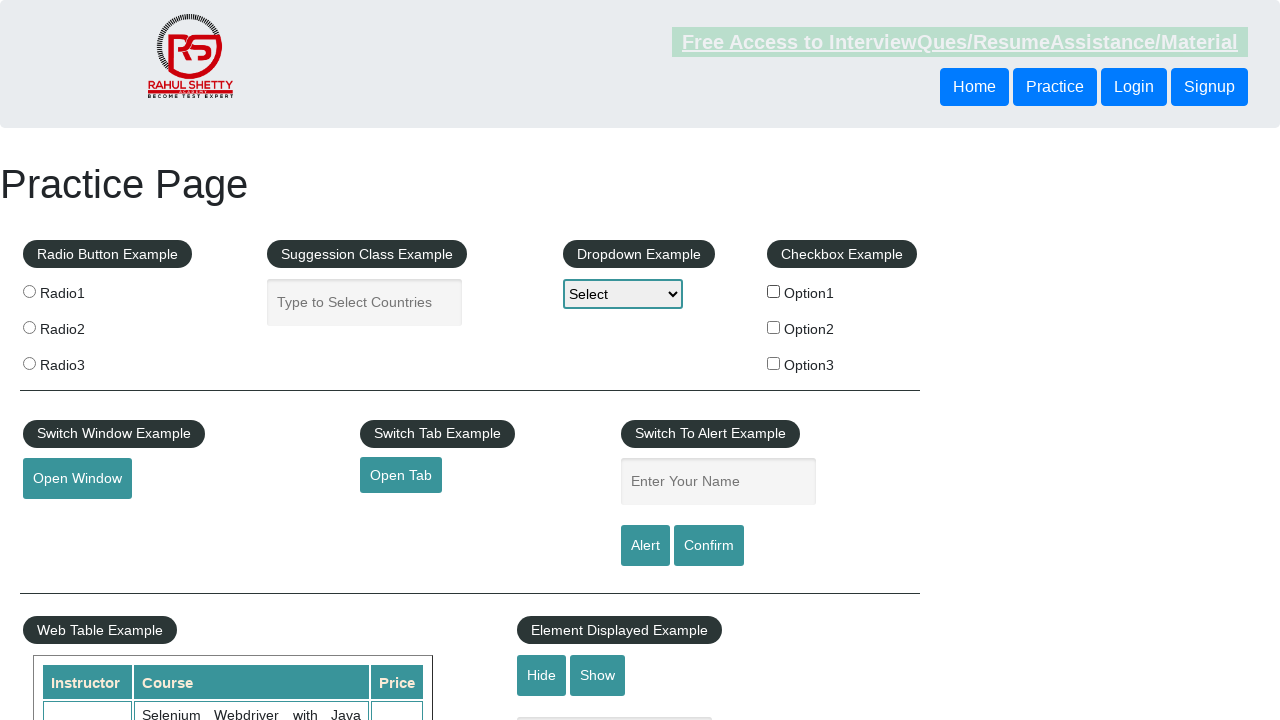

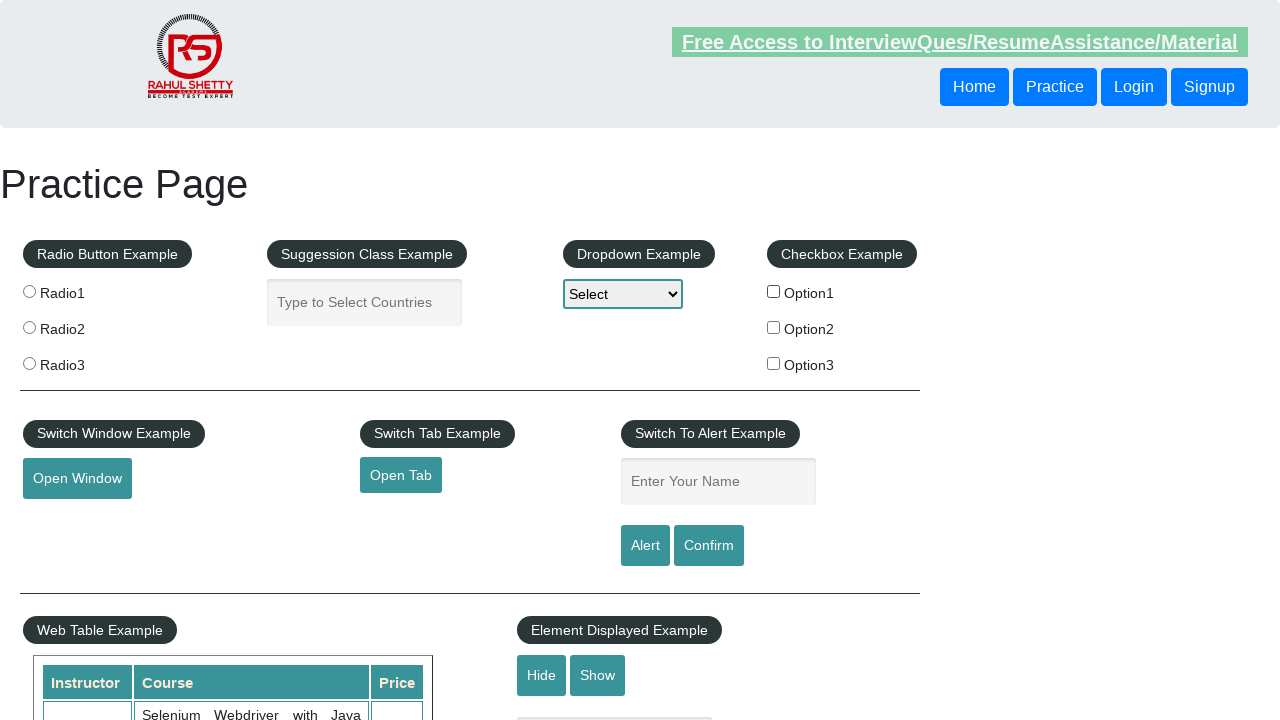